Tests an age form by entering a name and age, then submitting the form

Starting URL: https://kristinek.github.io/site/examples/age

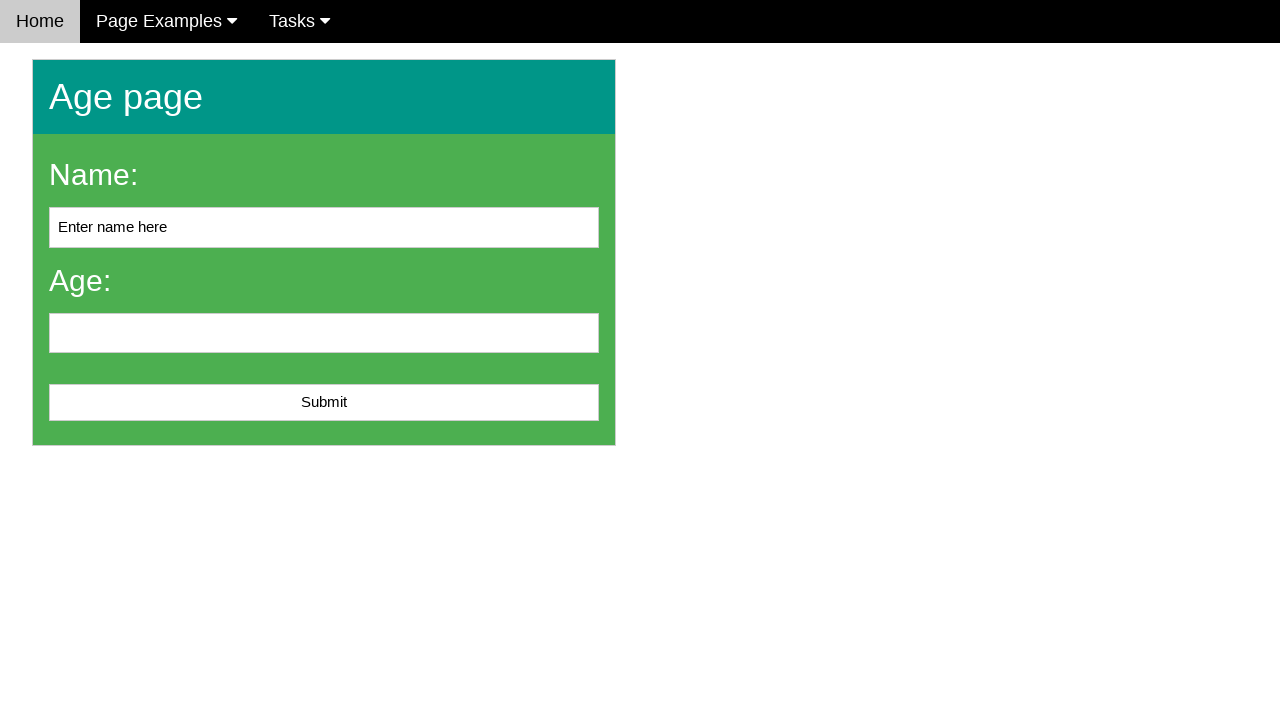

Cleared the name field on #name
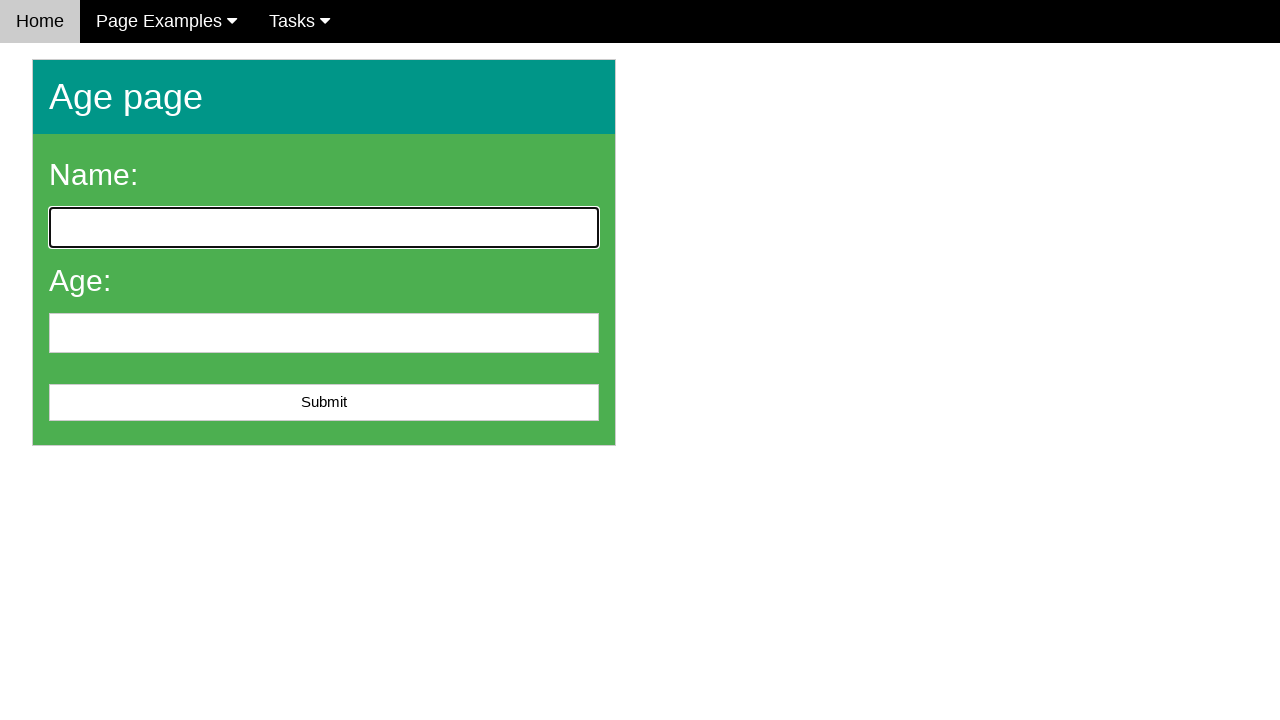

Filled name field with 'John Smith' on #name
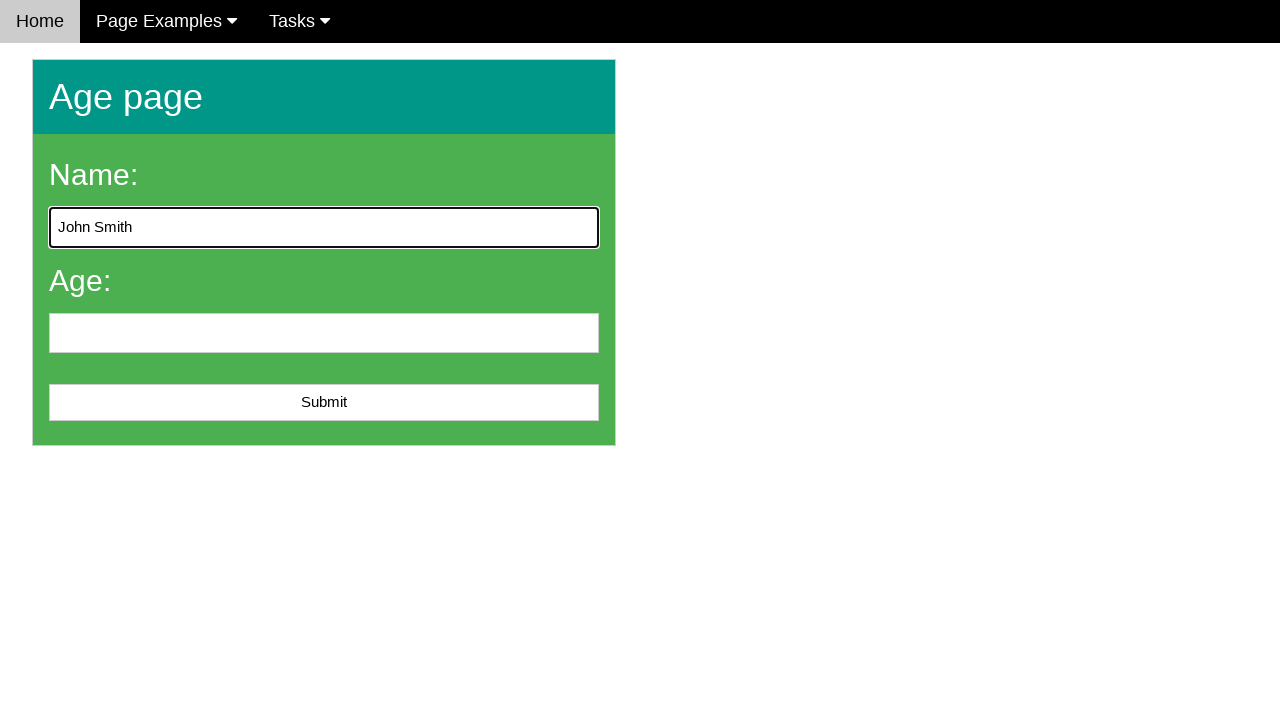

Filled age field with '25' on #age
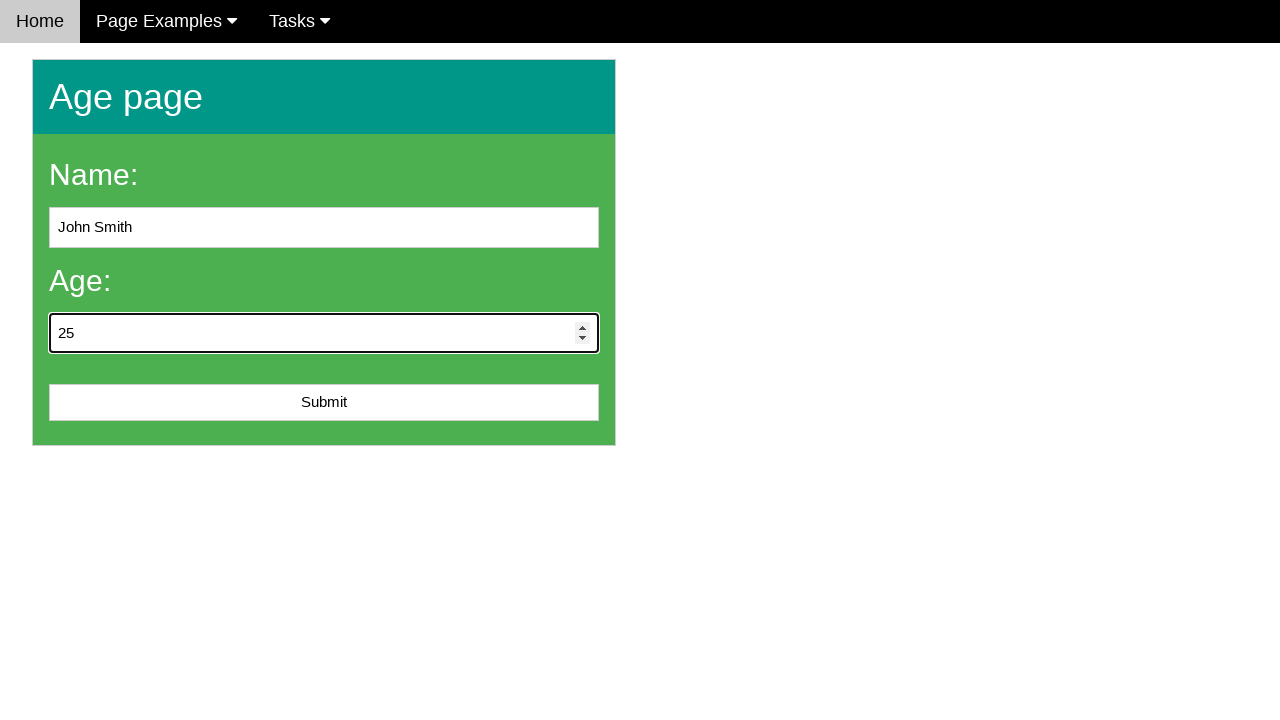

Clicked submit button to submit the age form at (324, 403) on #submit
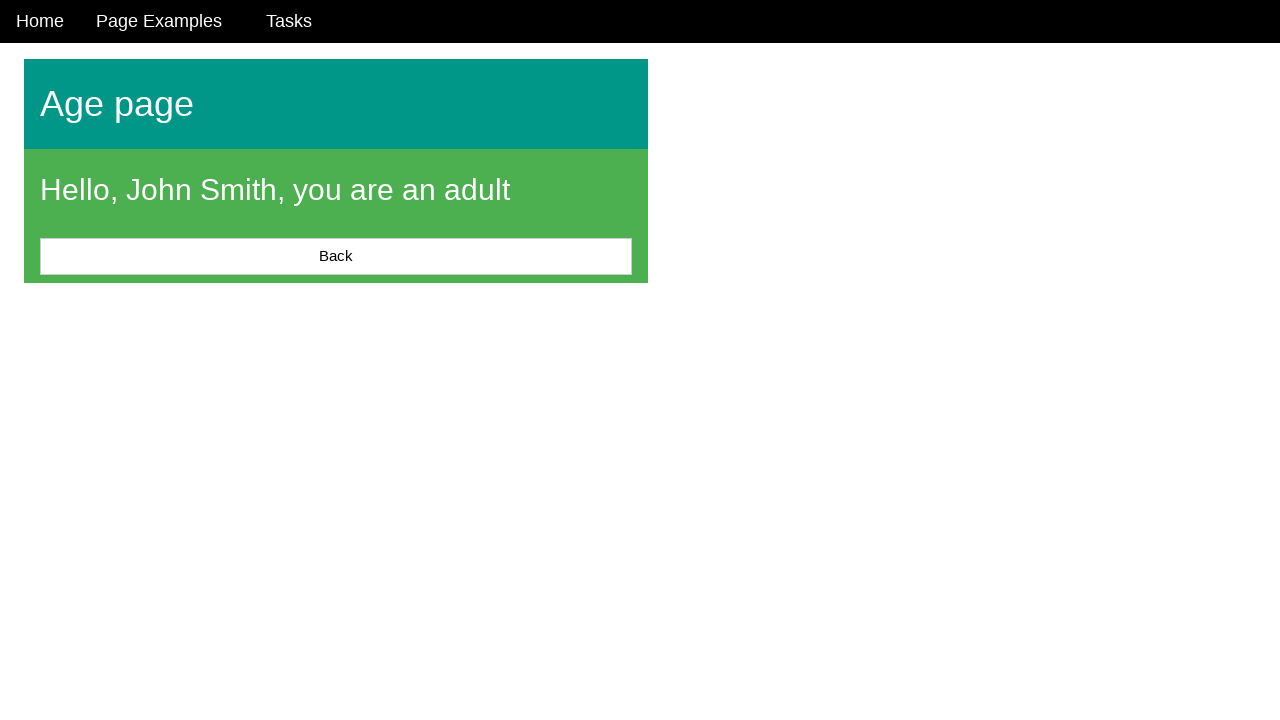

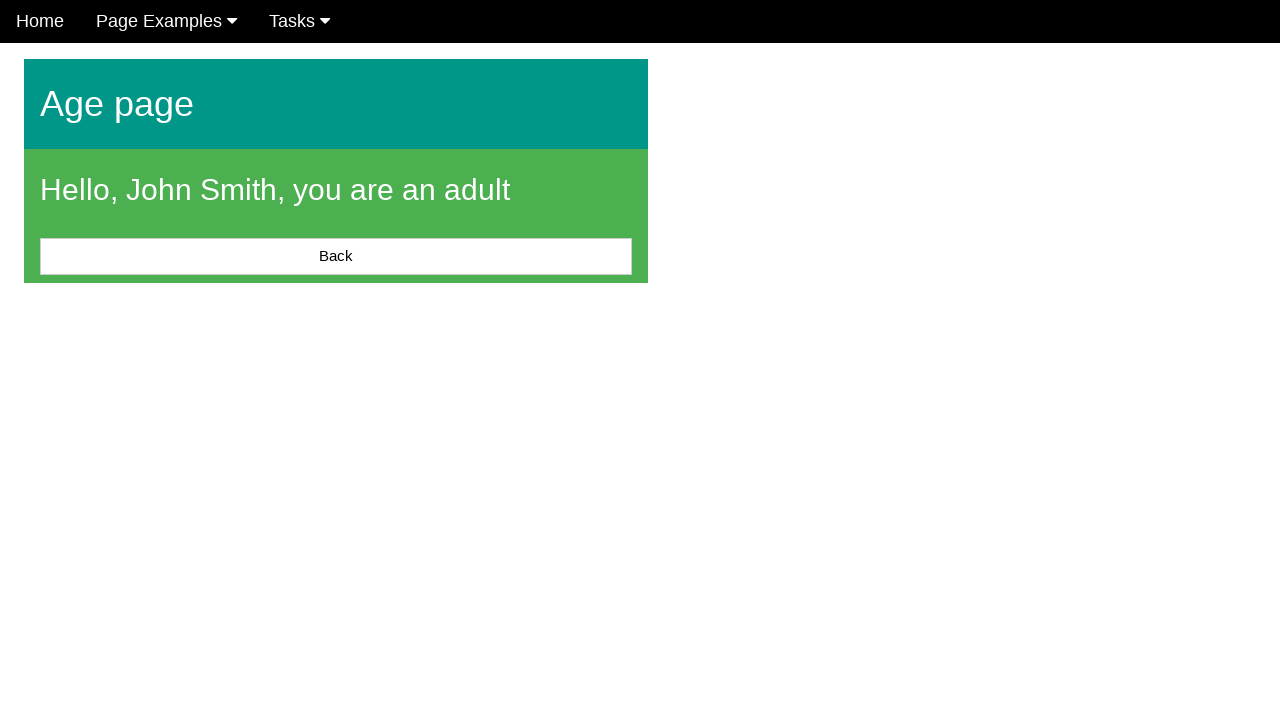